Solves a mathematical problem on a form by calculating a value, filling the answer field, selecting checkboxes and radio buttons, and submitting the form

Starting URL: http://SunInJuly.github.io/execute_script.html

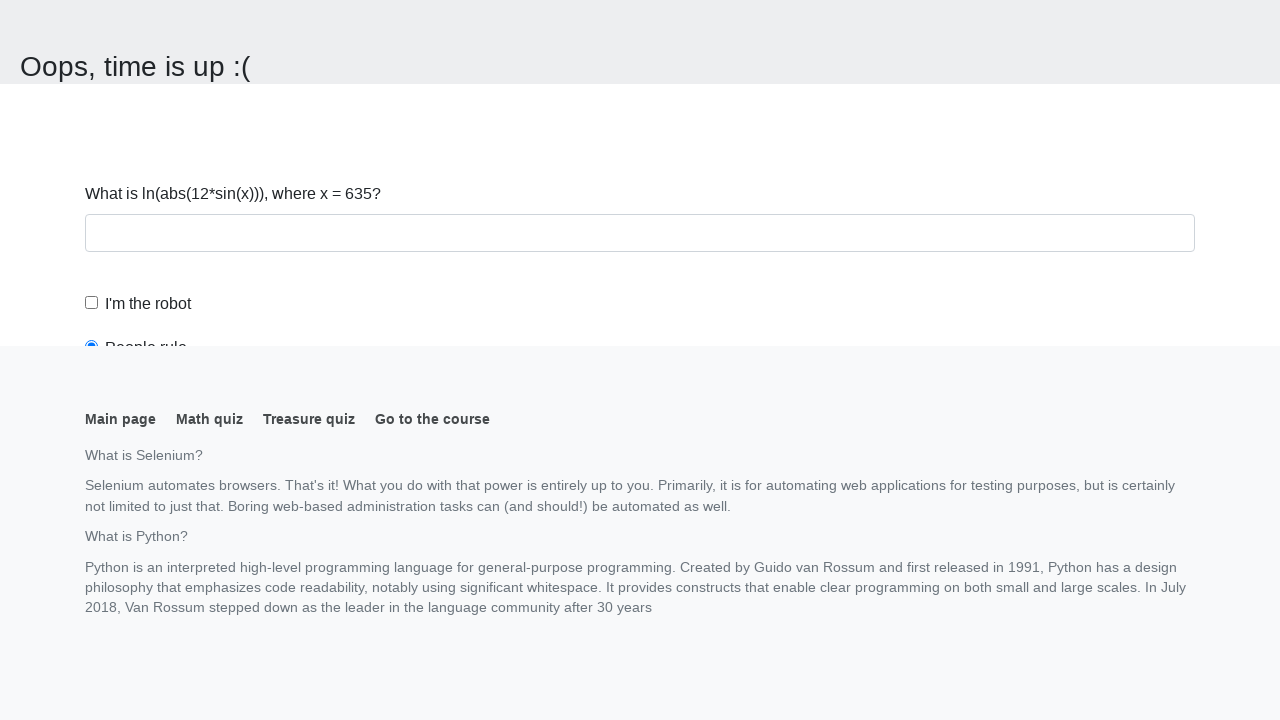

Navigated to the mathematical problem form
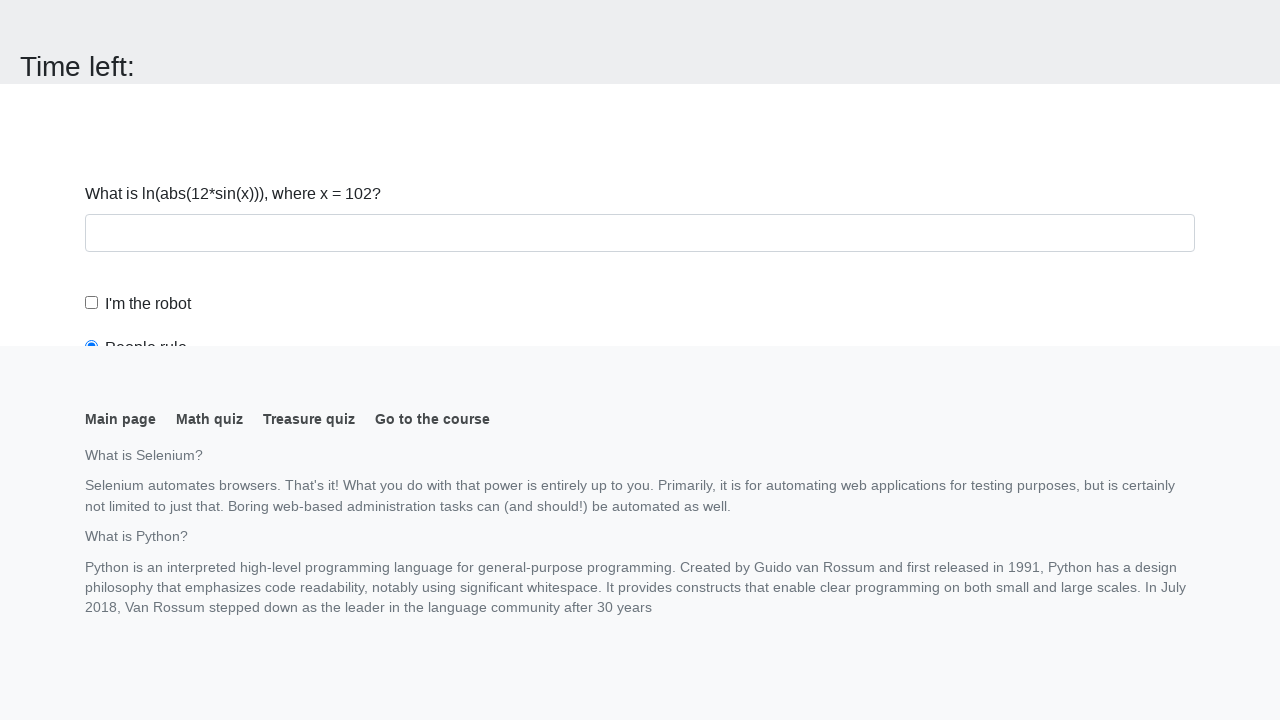

Retrieved input value: 102
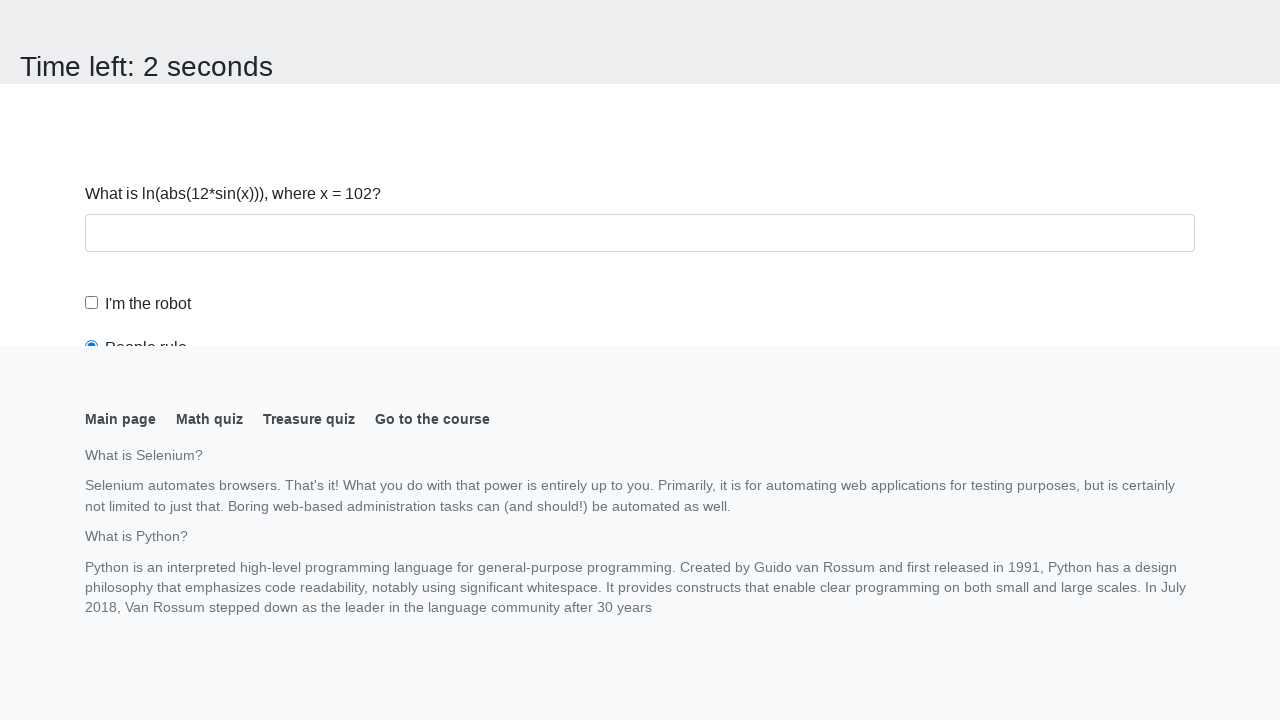

Calculated mathematical answer: 2.4797200137741644
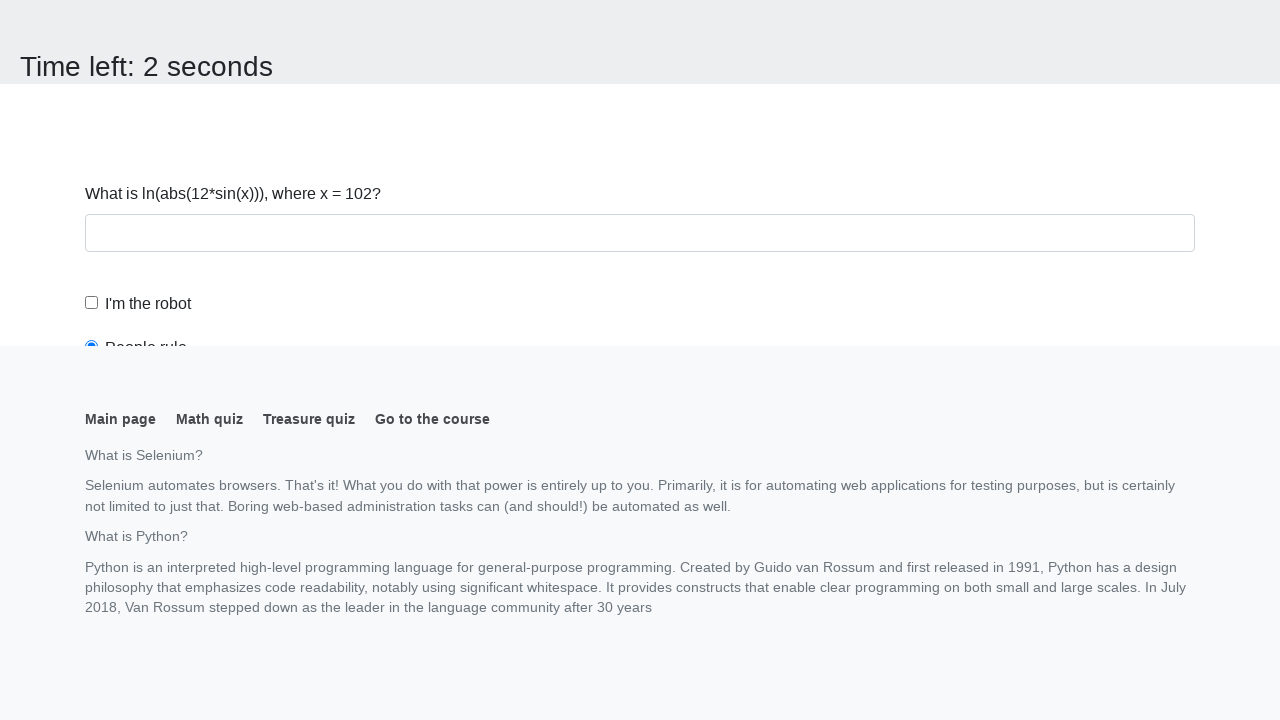

Filled answer field with calculated value on #answer
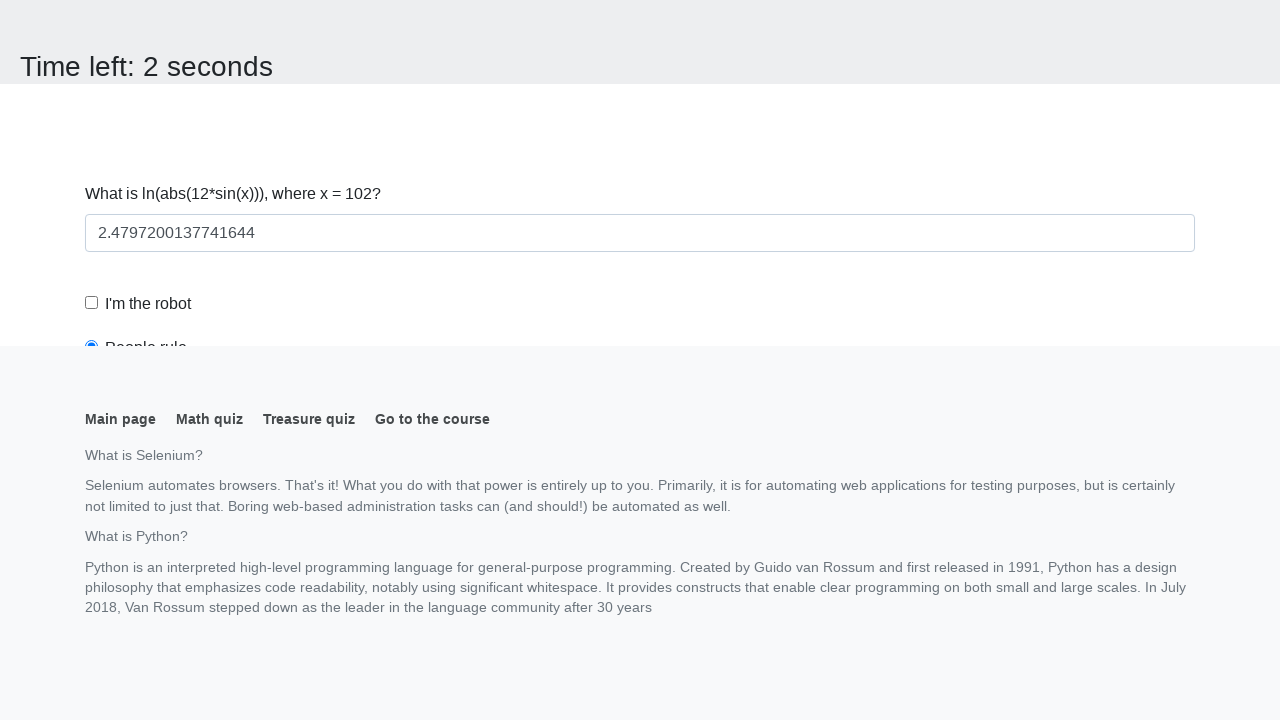

Scrolled to submit button
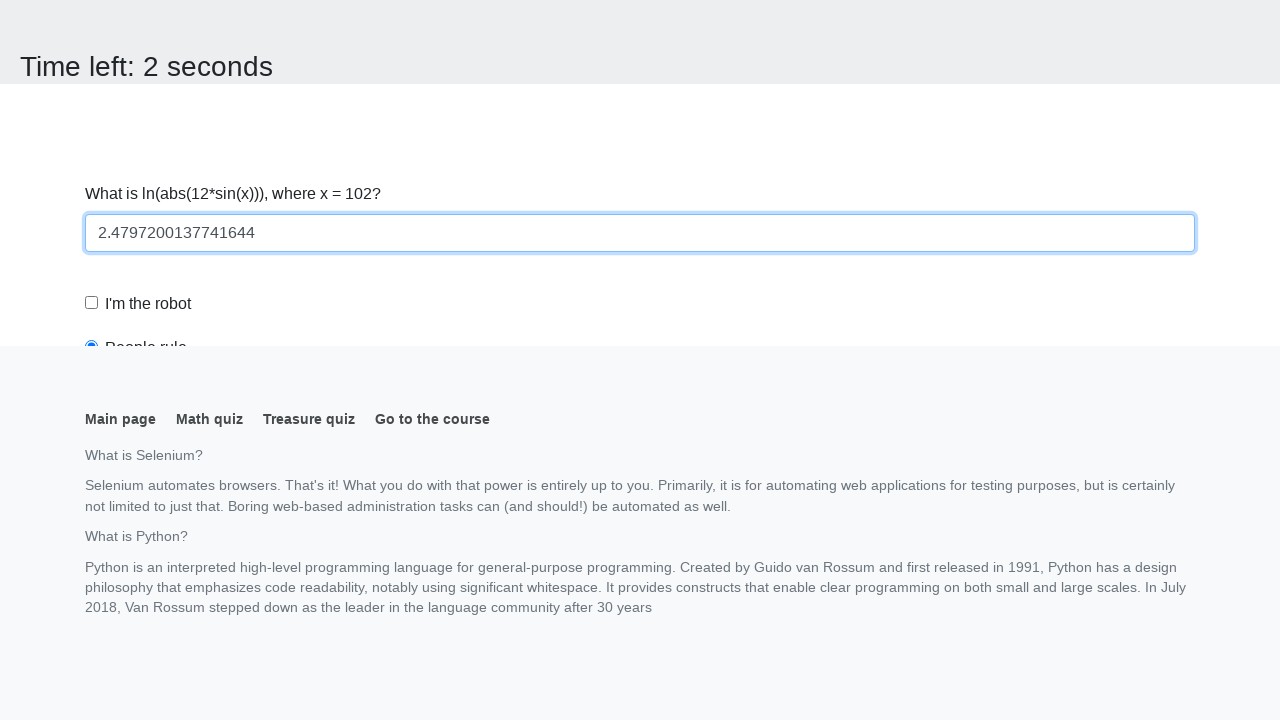

Clicked robot checkbox at (148, 304) on [for='robotCheckbox']
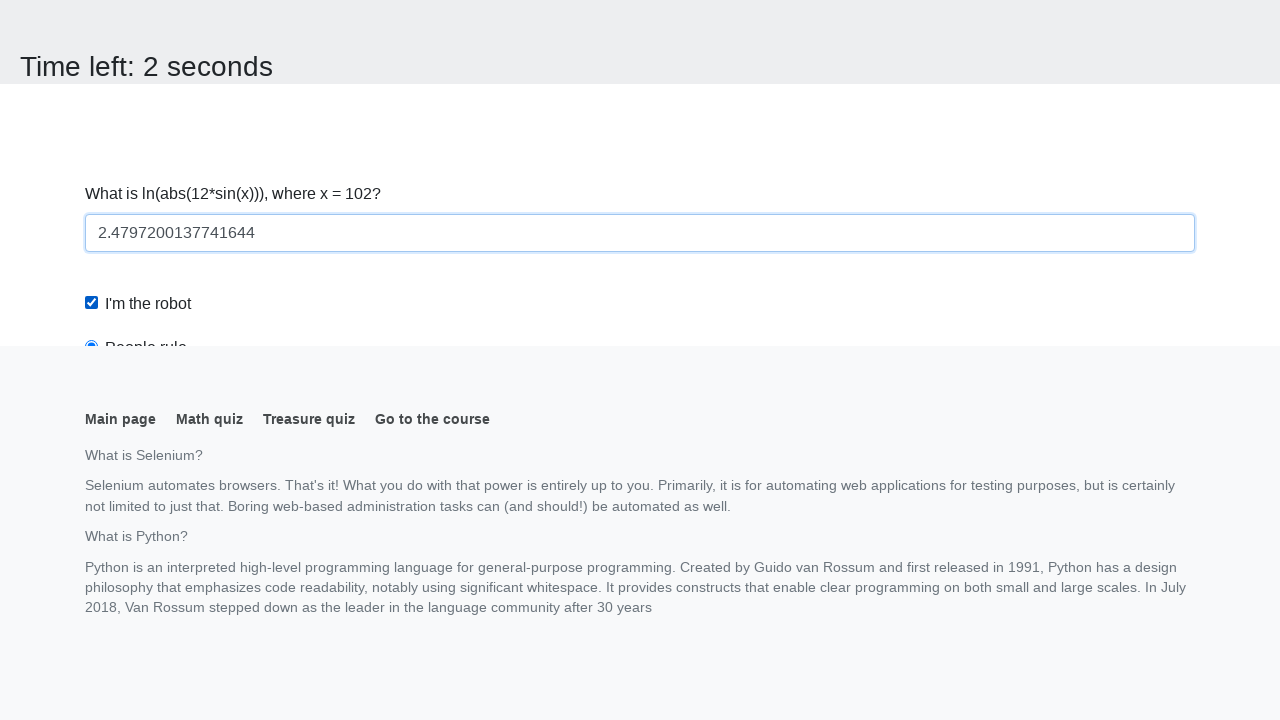

Selected robots rule radio button at (146, 13) on [for='robotsRule']
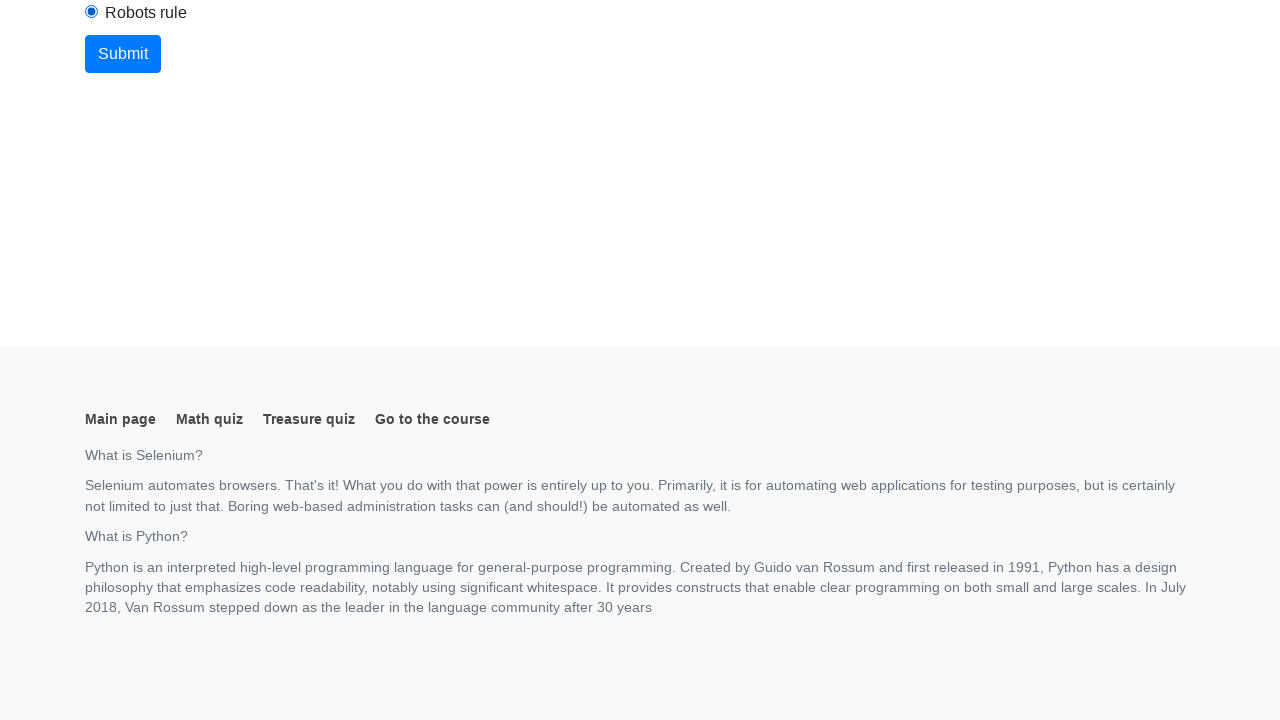

Clicked submit button to submit the form at (123, 54) on .btn
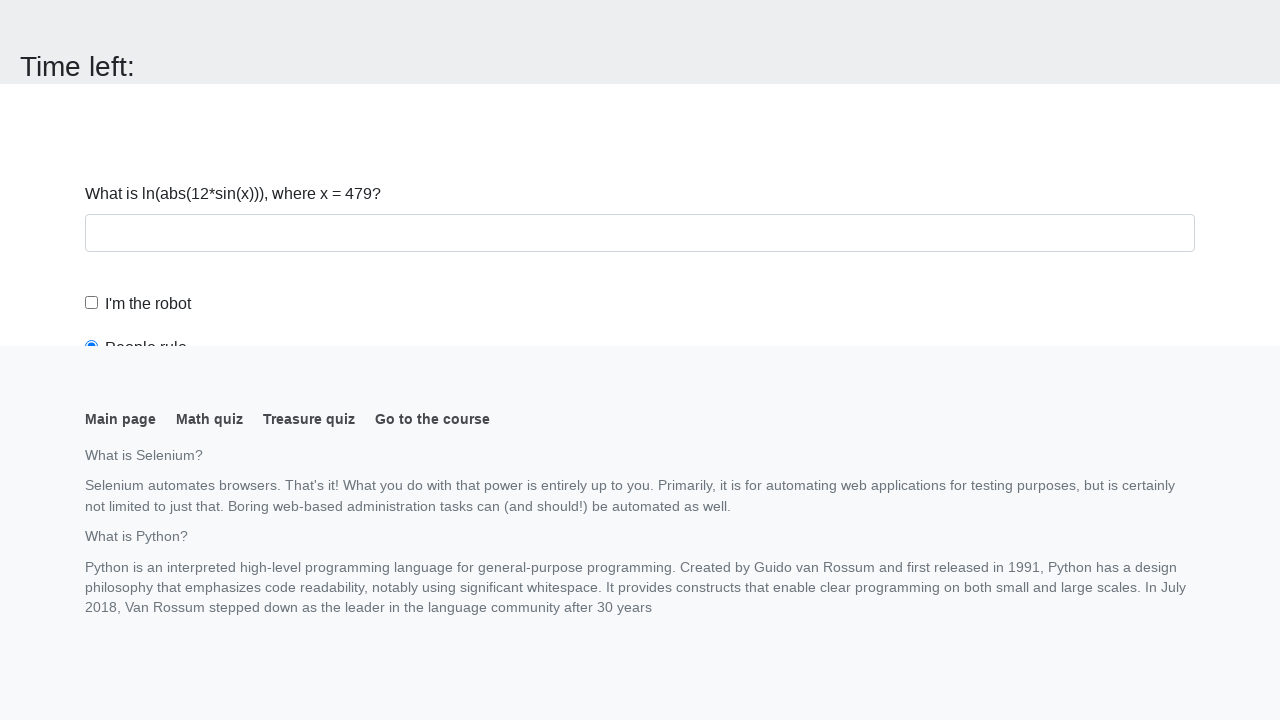

Waited for form submission to complete
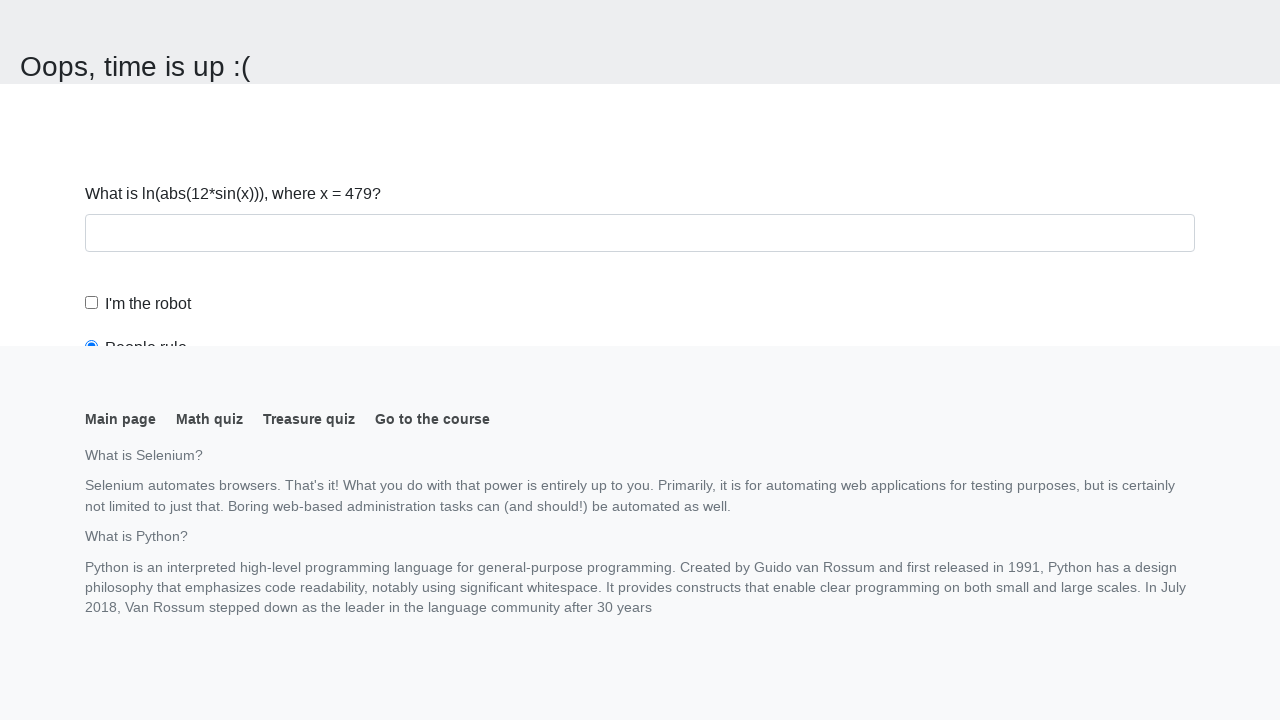

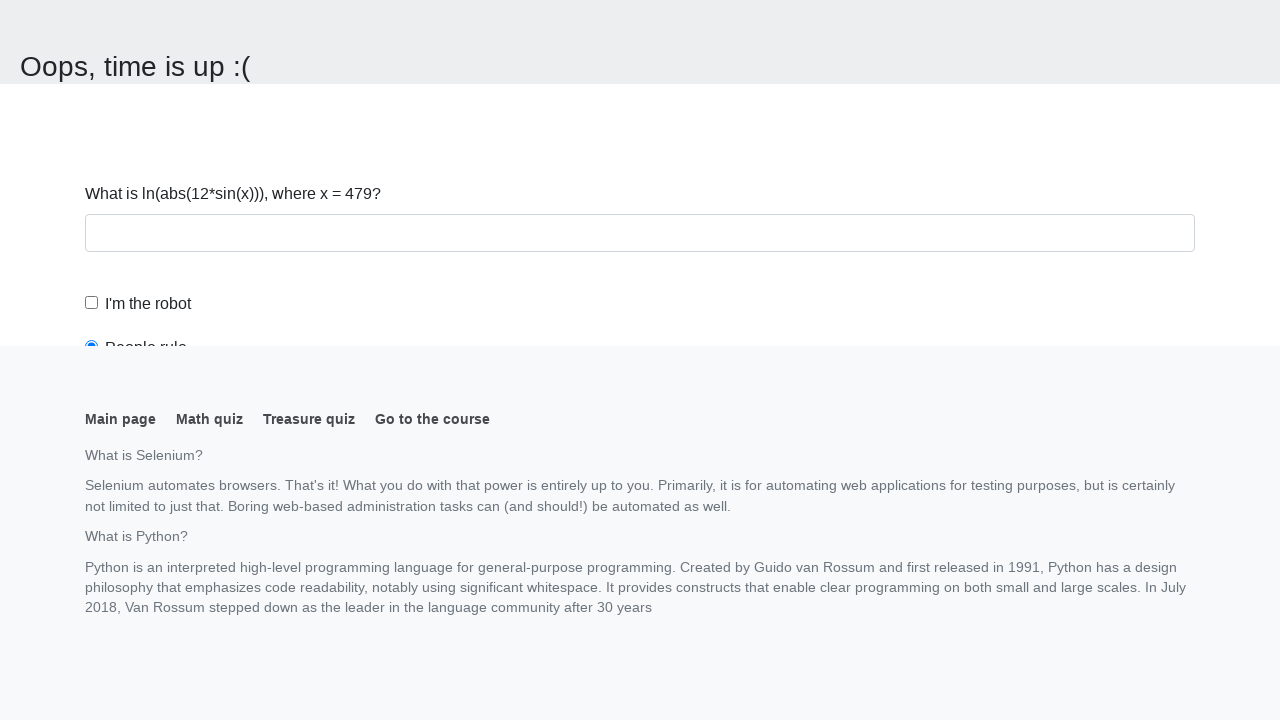